Tests number input field by entering a value

Starting URL: http://the-internet.herokuapp.com/inputs

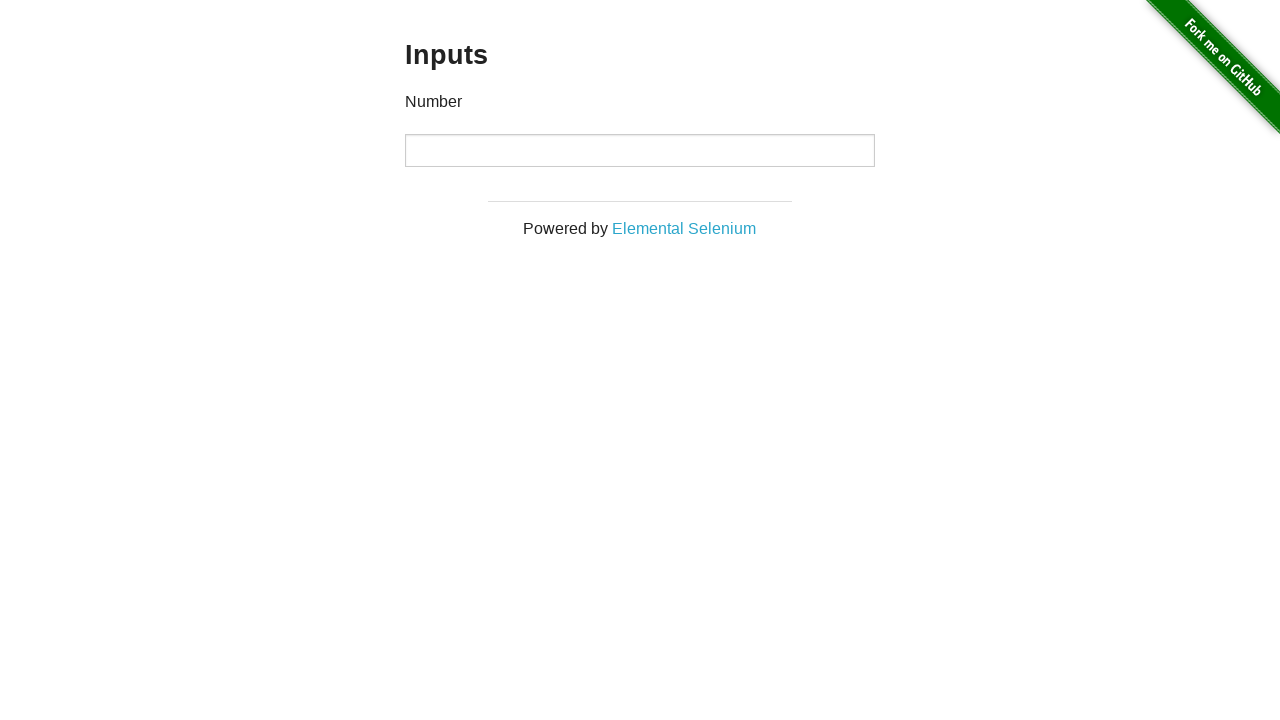

Entered value '100' into the number input field on input
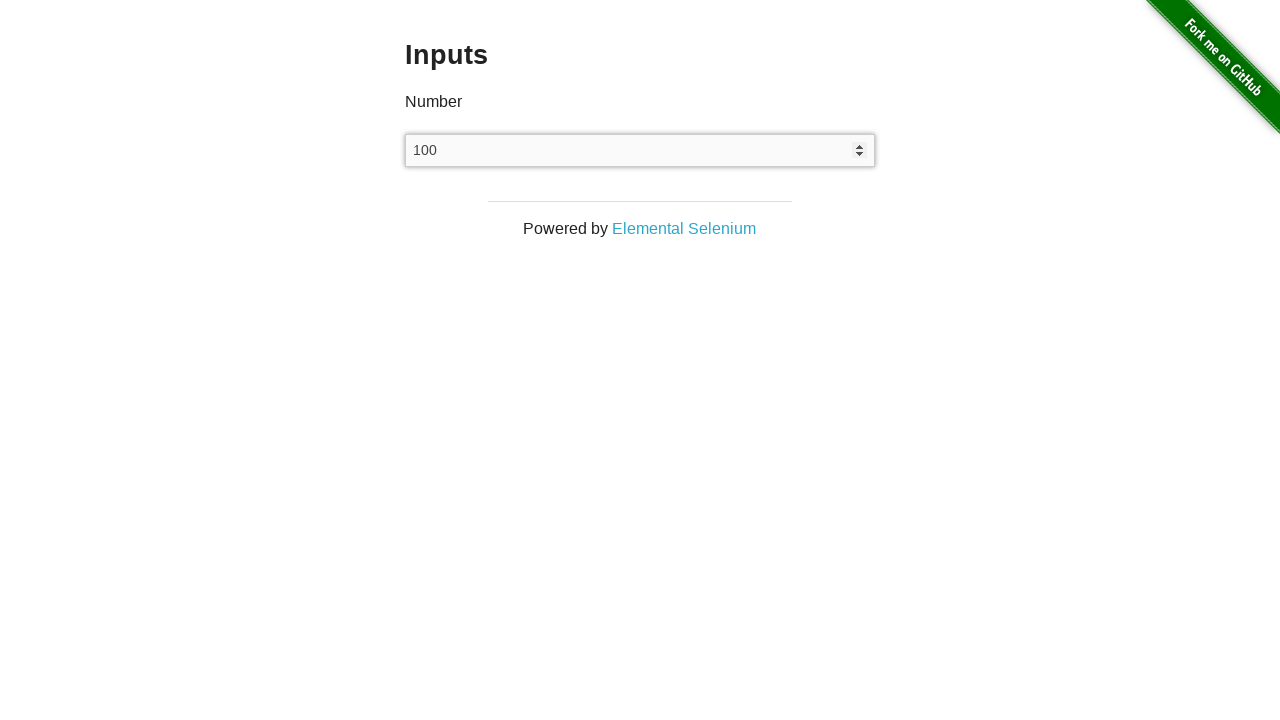

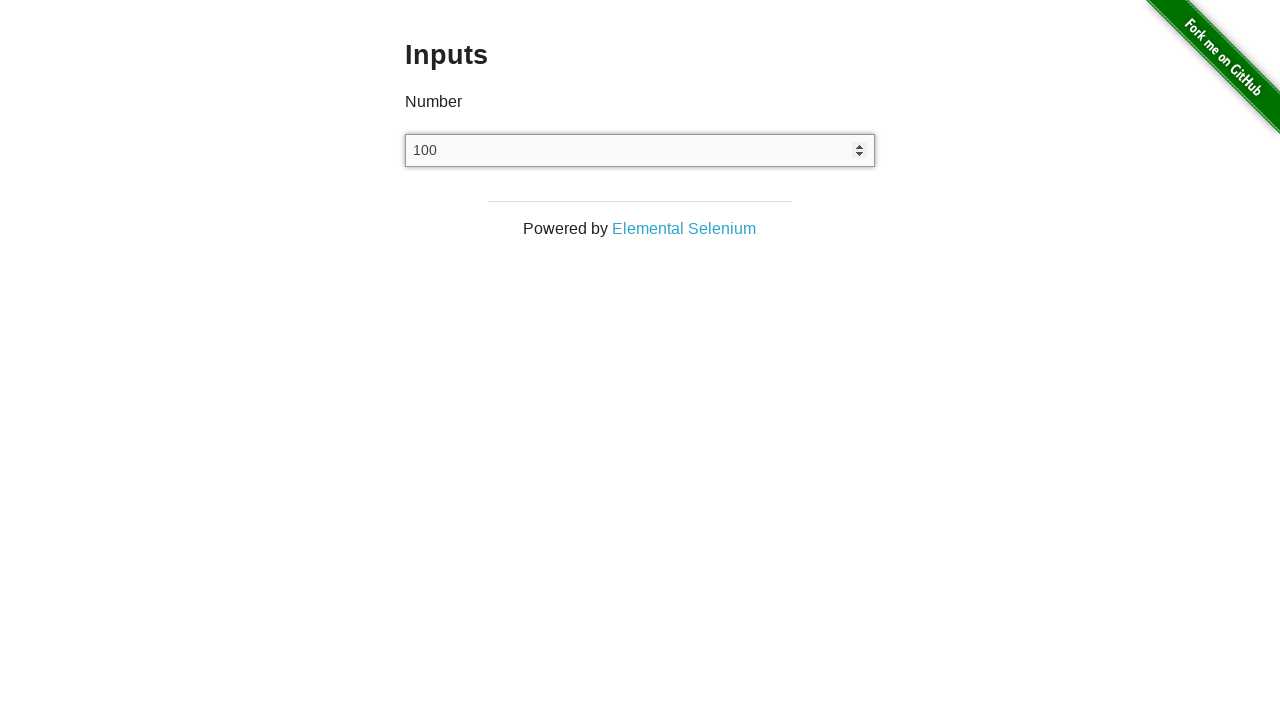